Opens YouTube homepage and maximizes the browser window

Starting URL: https://www.youtube.com/

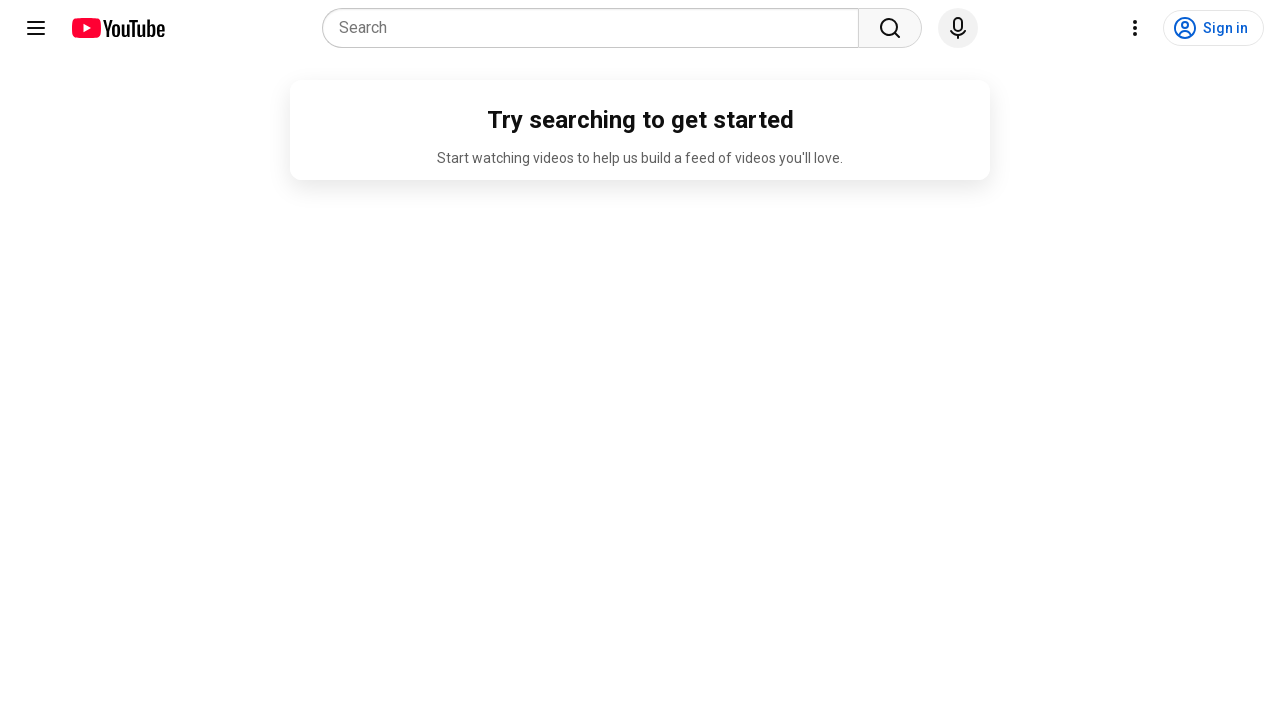

Navigated to YouTube homepage
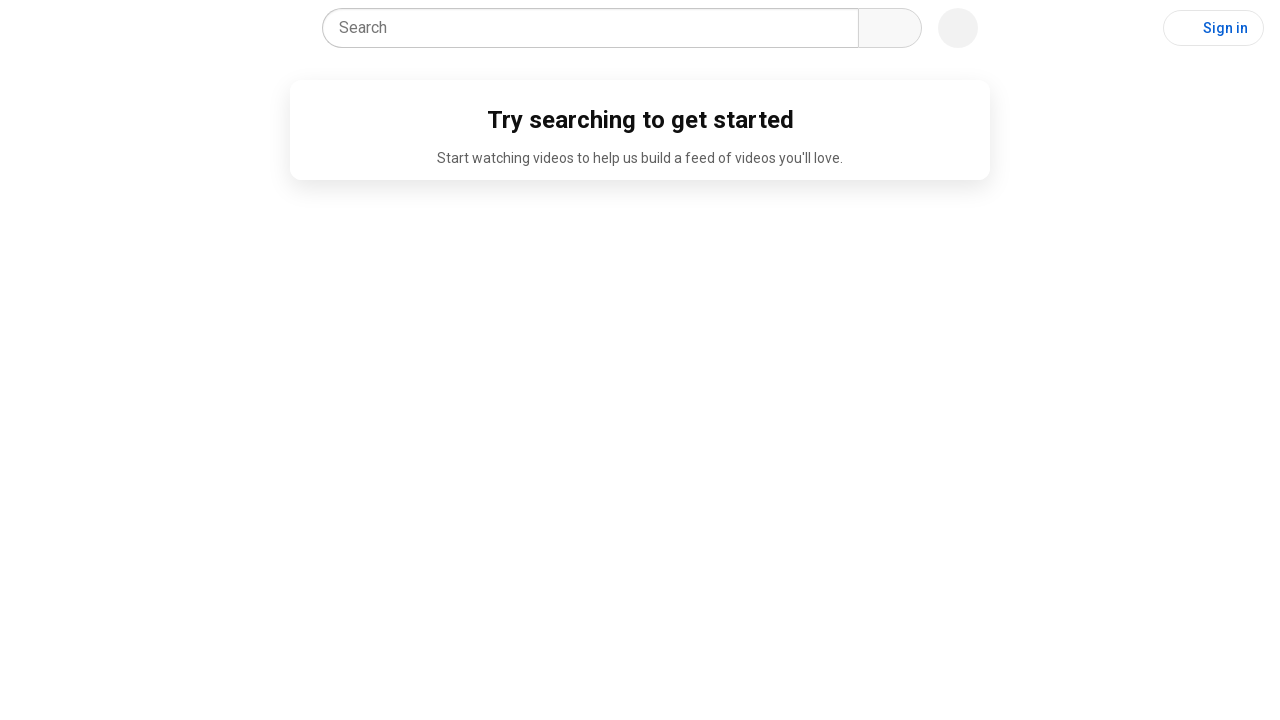

Maximized browser window to 1920x1080
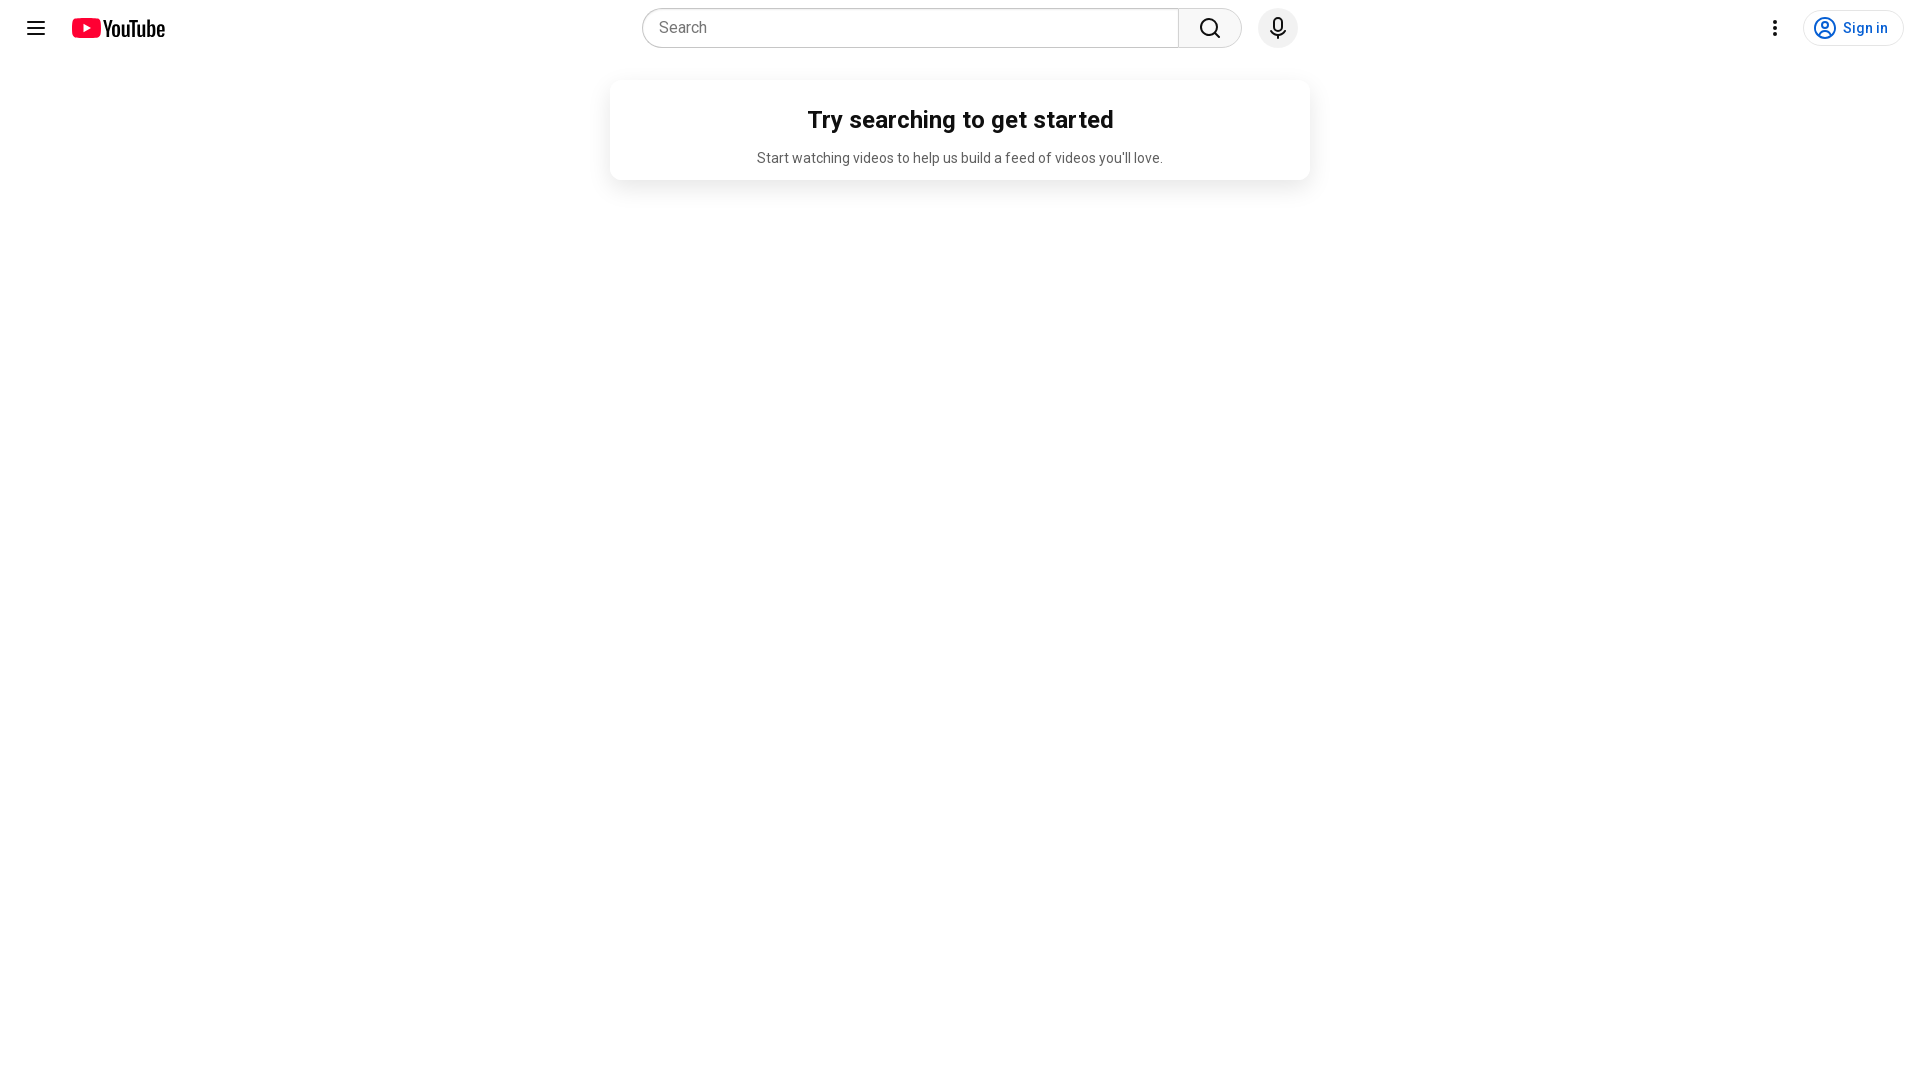

YouTube homepage fully loaded
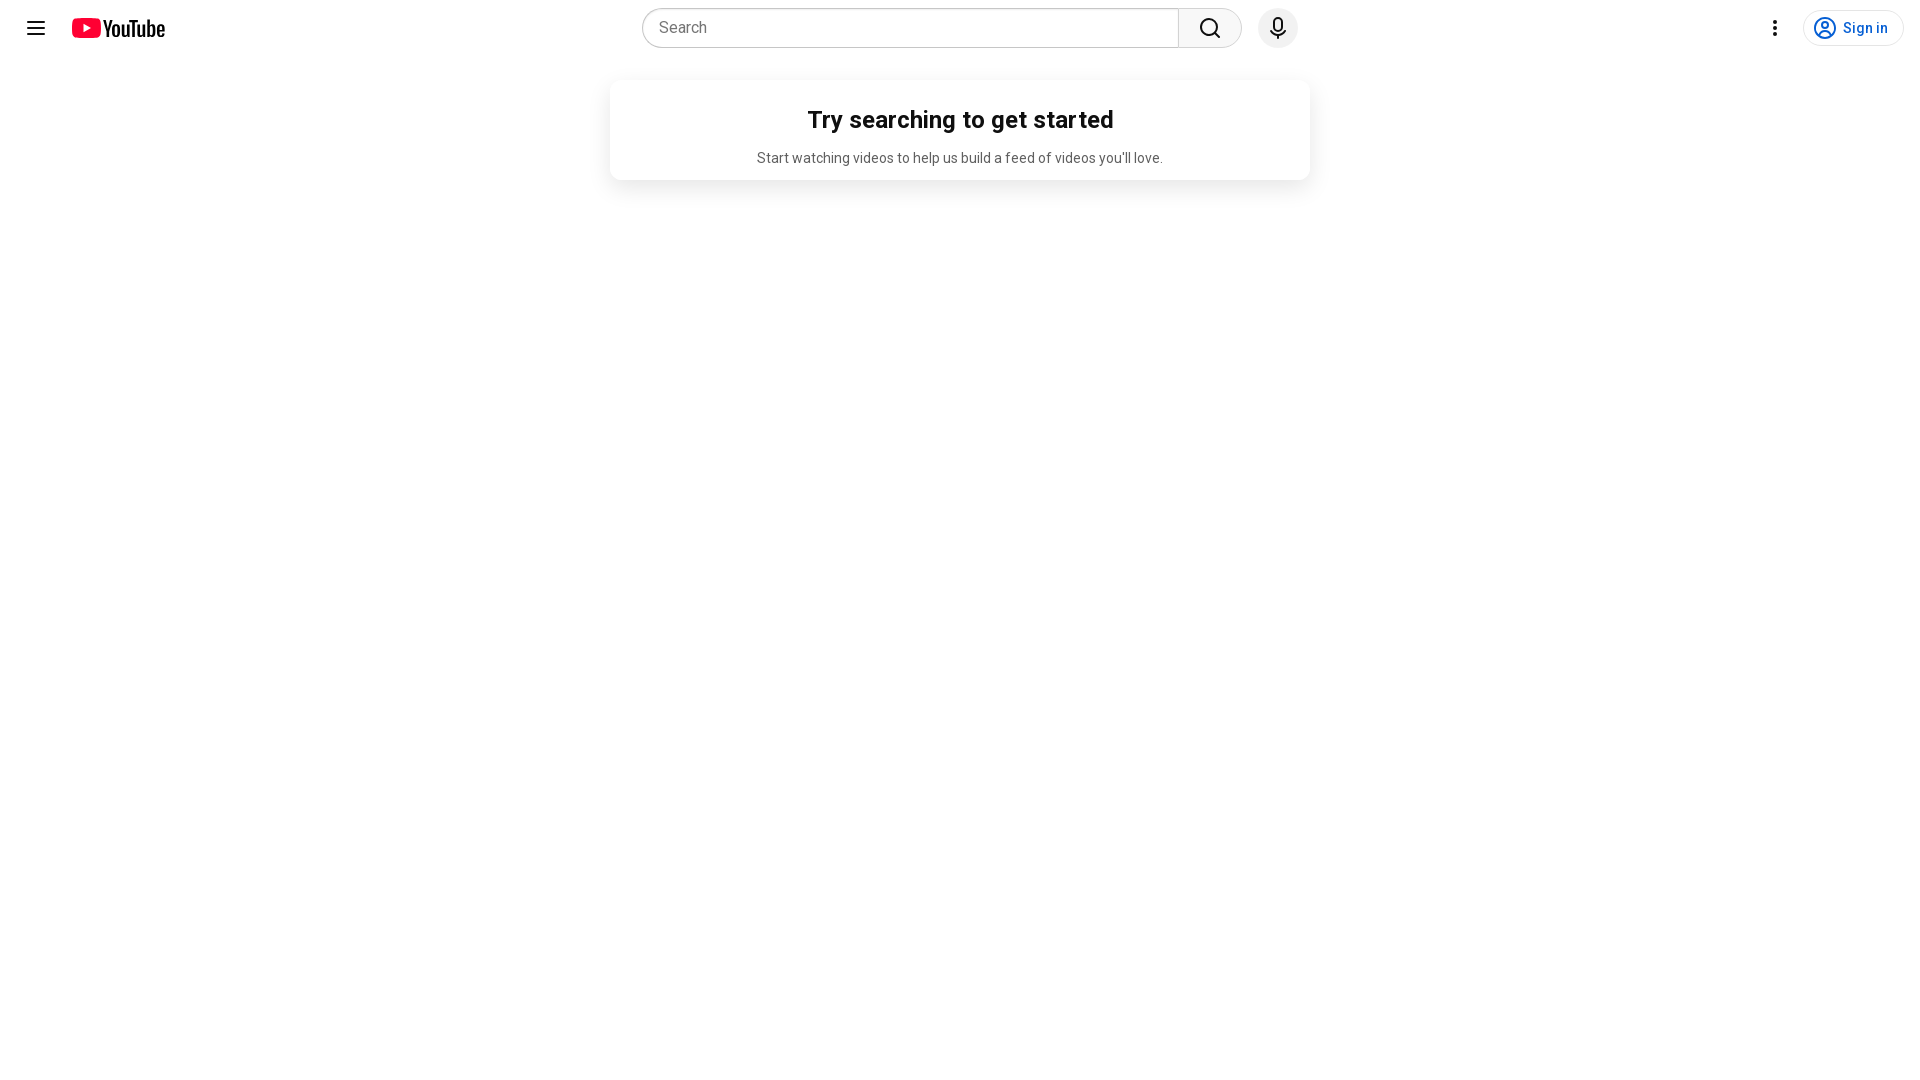

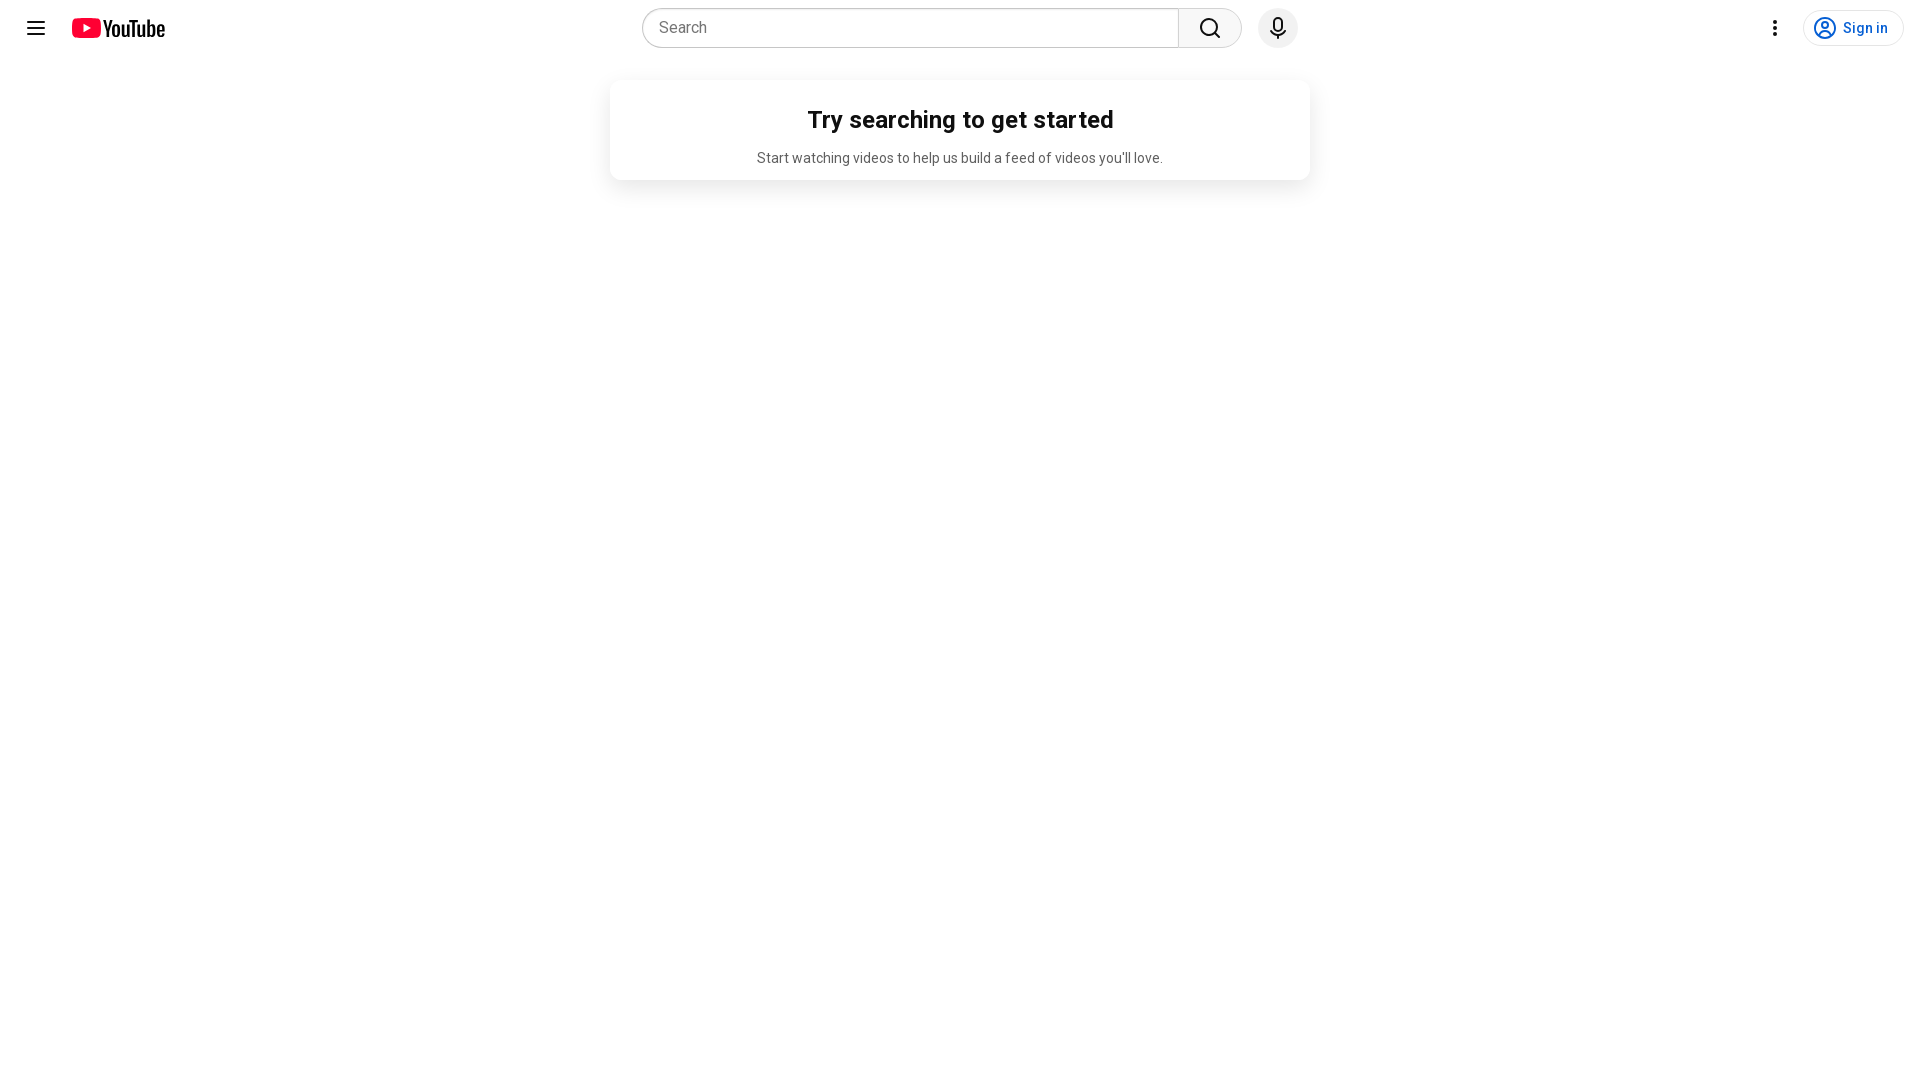